Tests returning a rented cat by entering ID 2 and verifying it's restored to available

Starting URL: https://cs1632.appspot.com/

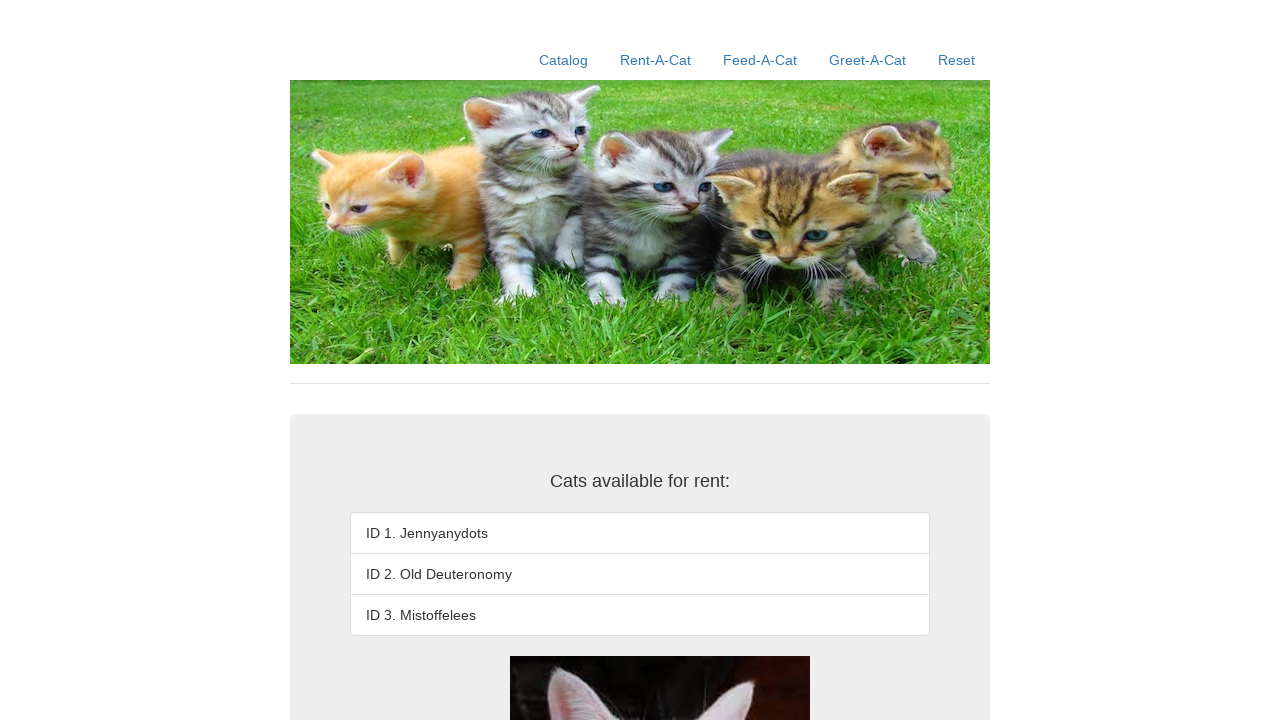

Reset all cat cookies to false (not rented)
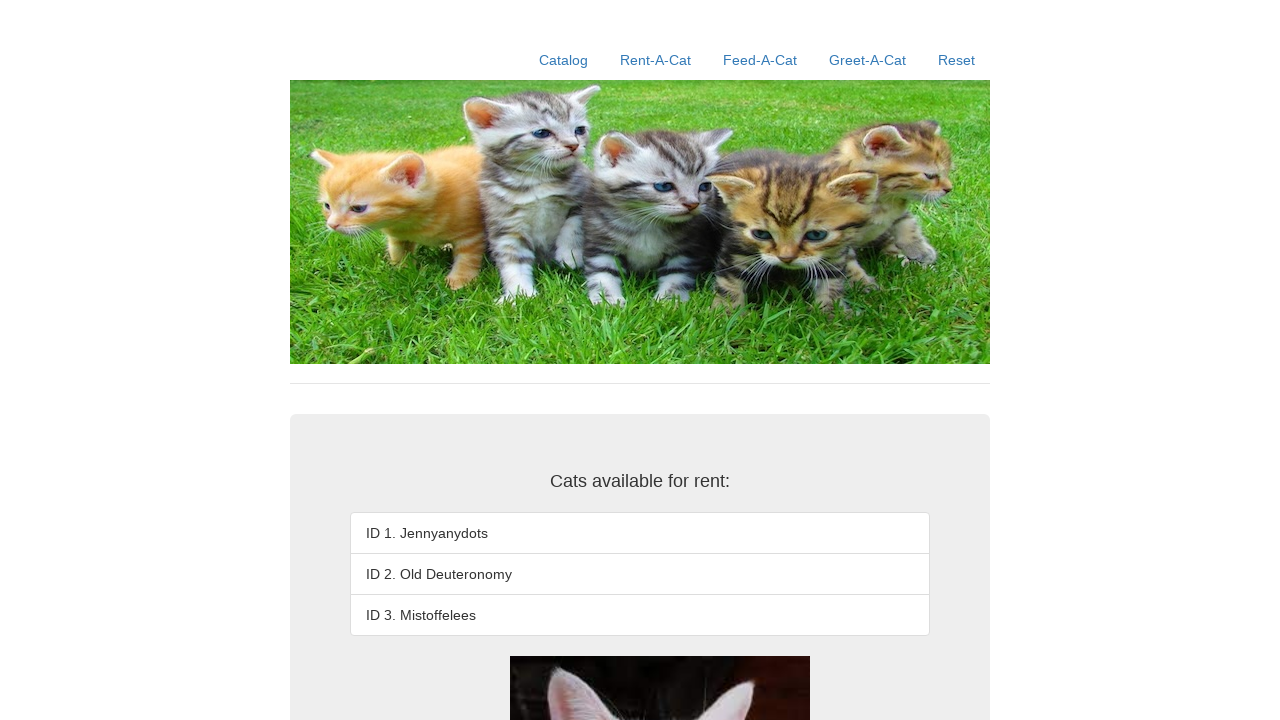

Set cat ID 2 as rented via cookie
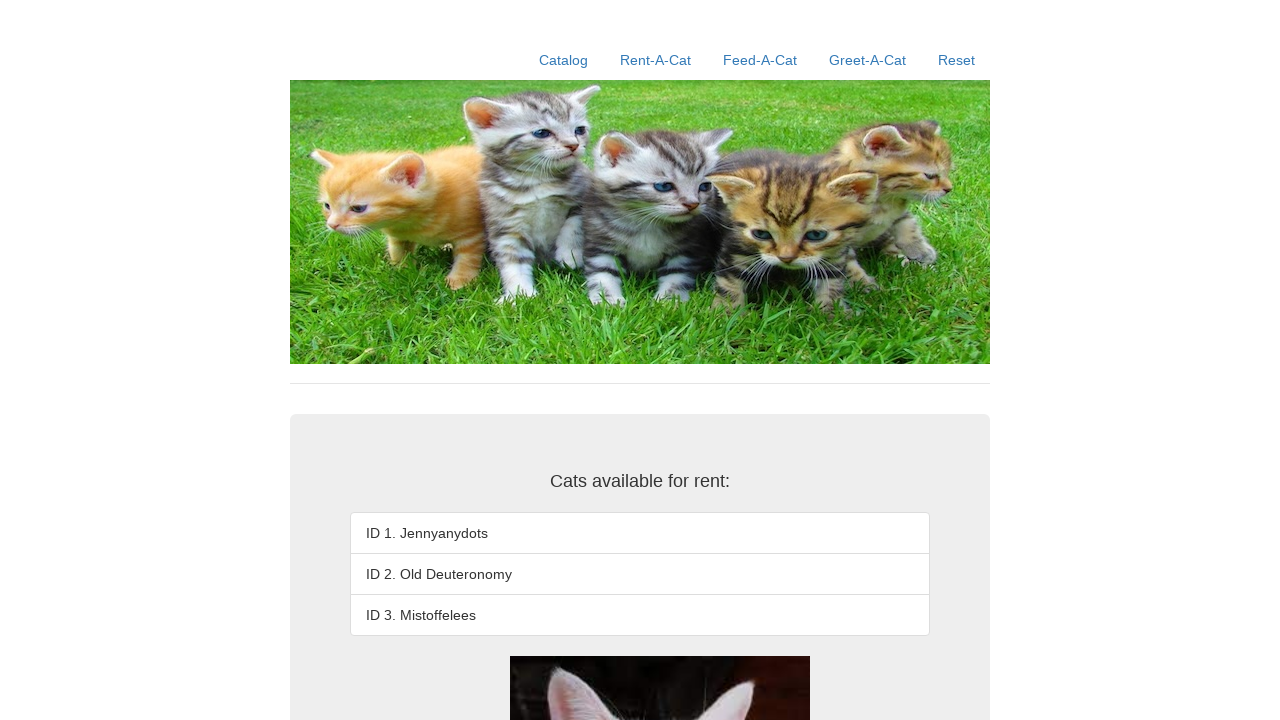

Clicked Rent-A-Cat link at (656, 60) on text=Rent-A-Cat
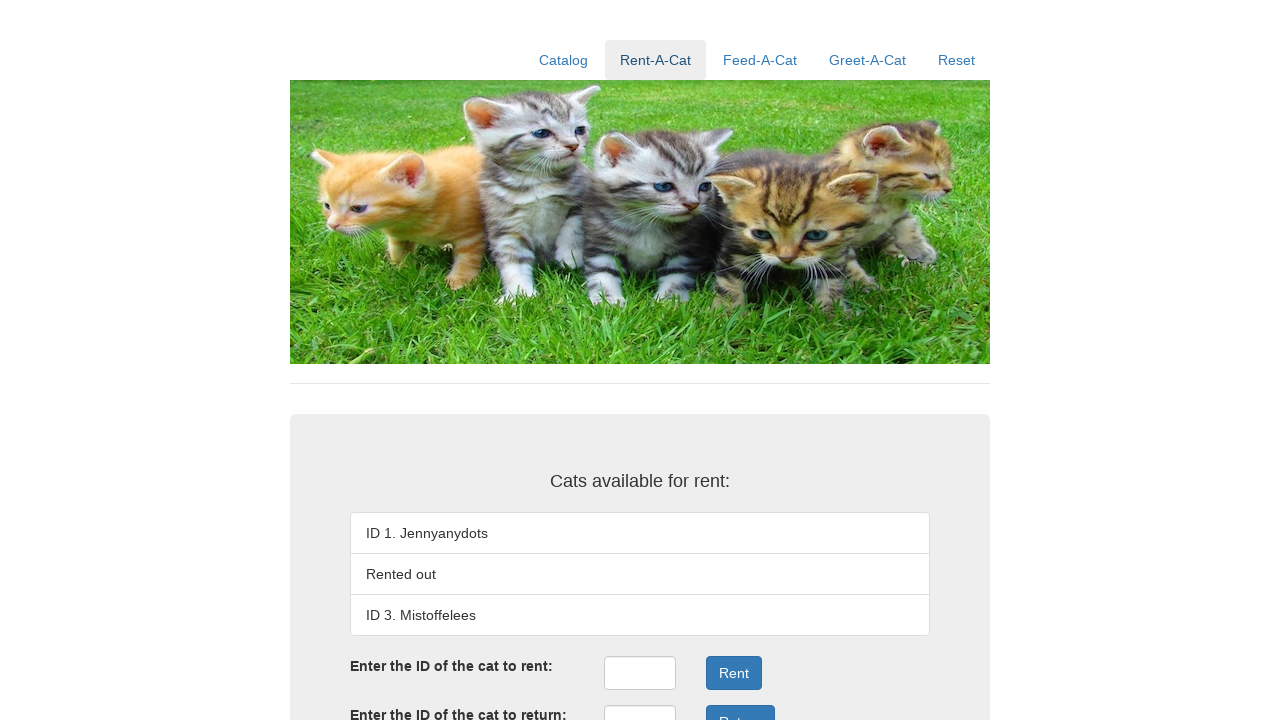

Clicked return ID input field at (640, 703) on #returnID
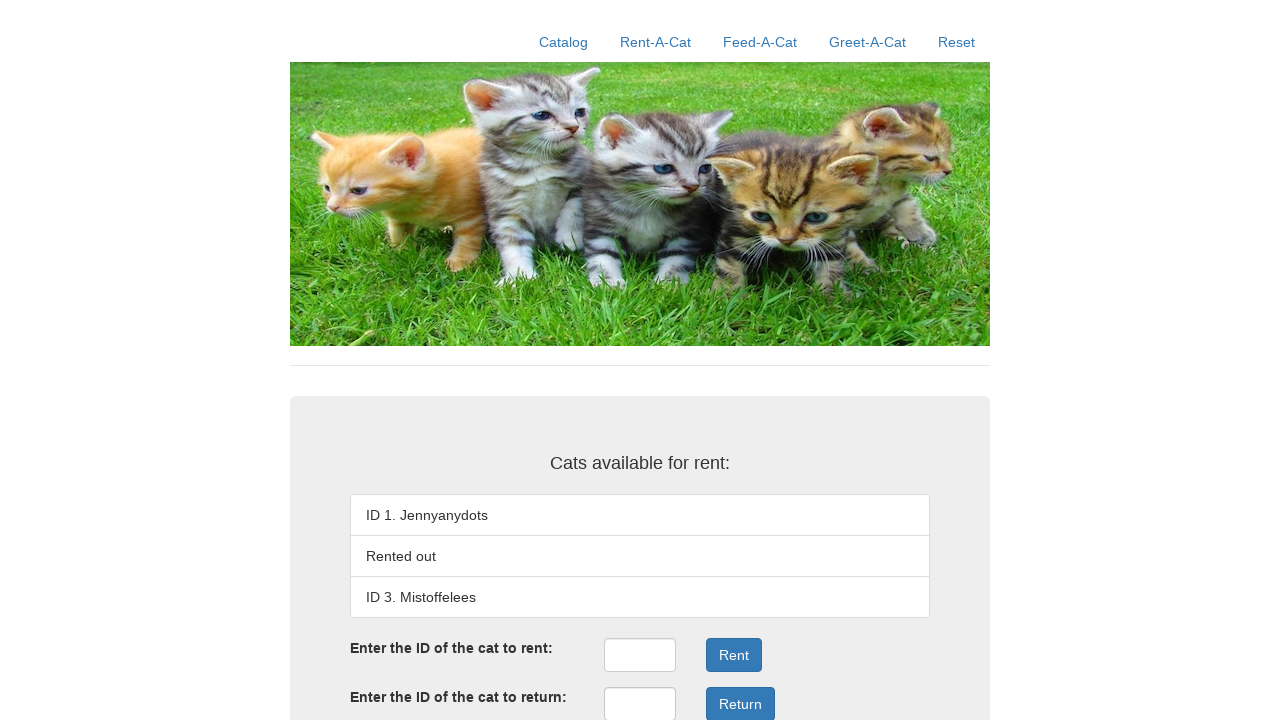

Entered cat ID 2 in return field on #returnID
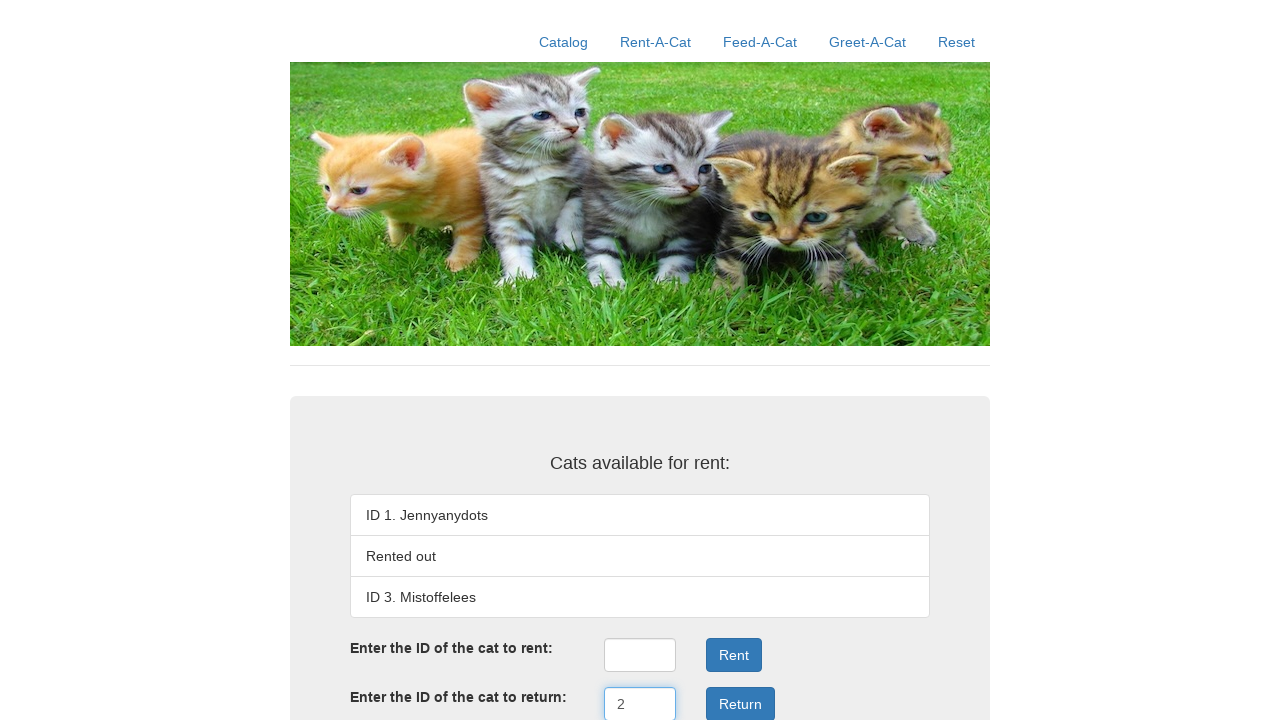

Clicked Return button to return cat ID 2 at (740, 703) on xpath=//button[text()='Return']
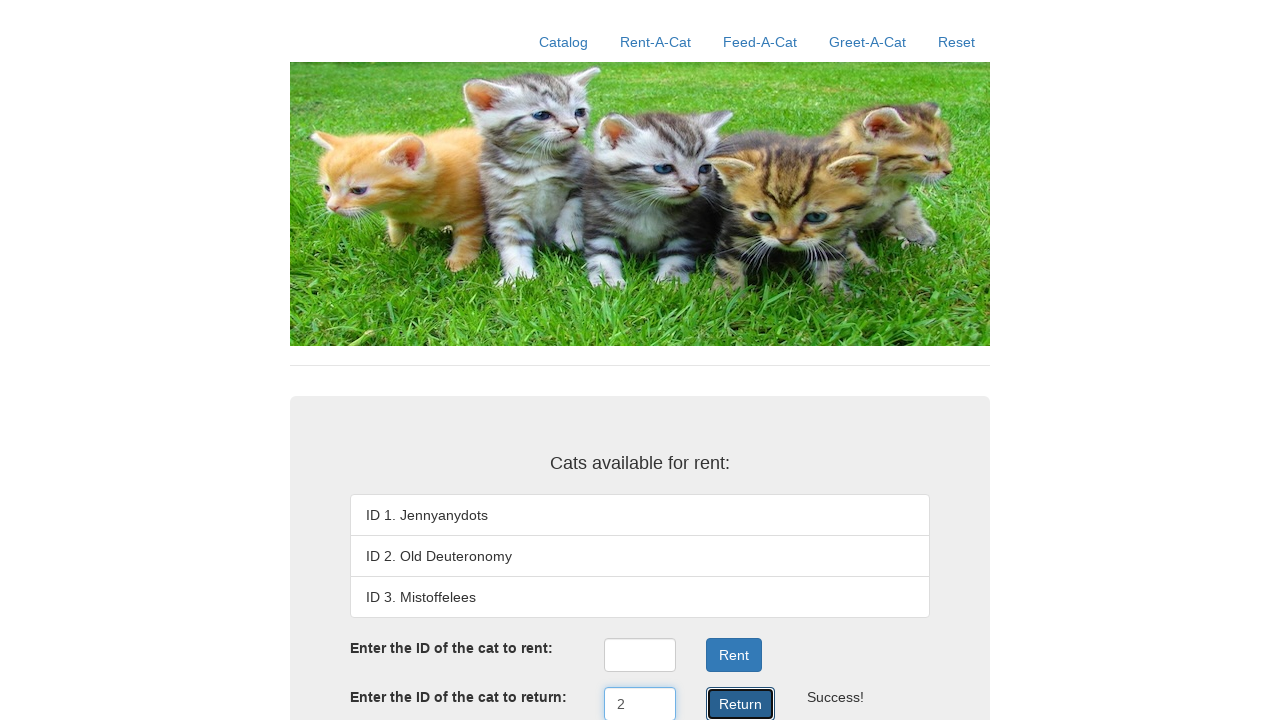

Verified cat ID 1 (Jennyanydots) is displayed
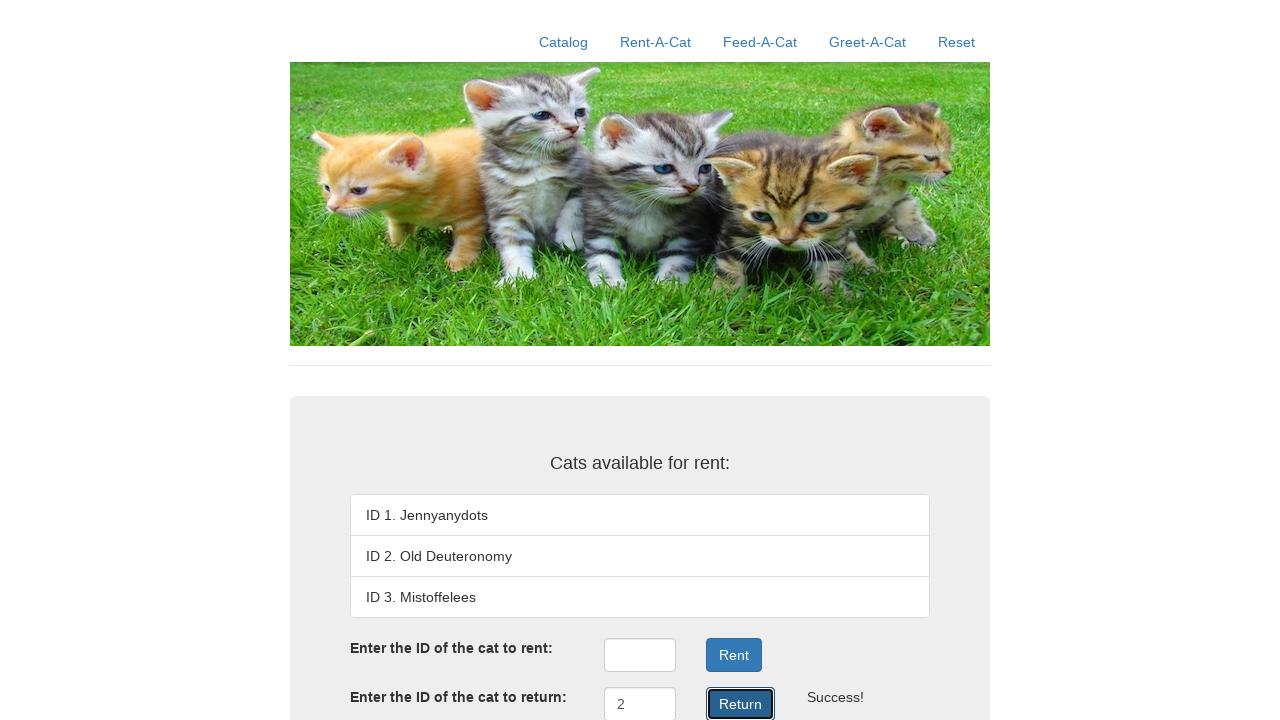

Verified cat ID 2 (Old Deuteronomy) is restored to available
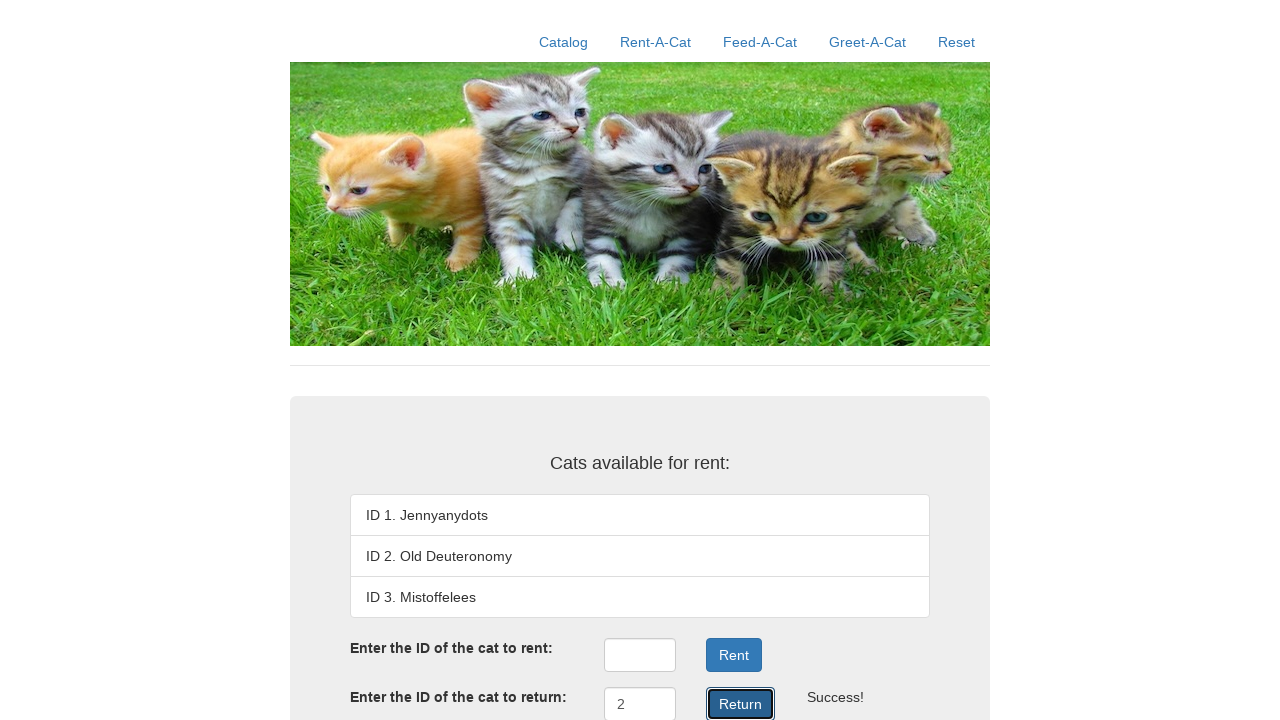

Verified cat ID 3 (Mistoffelees) is displayed
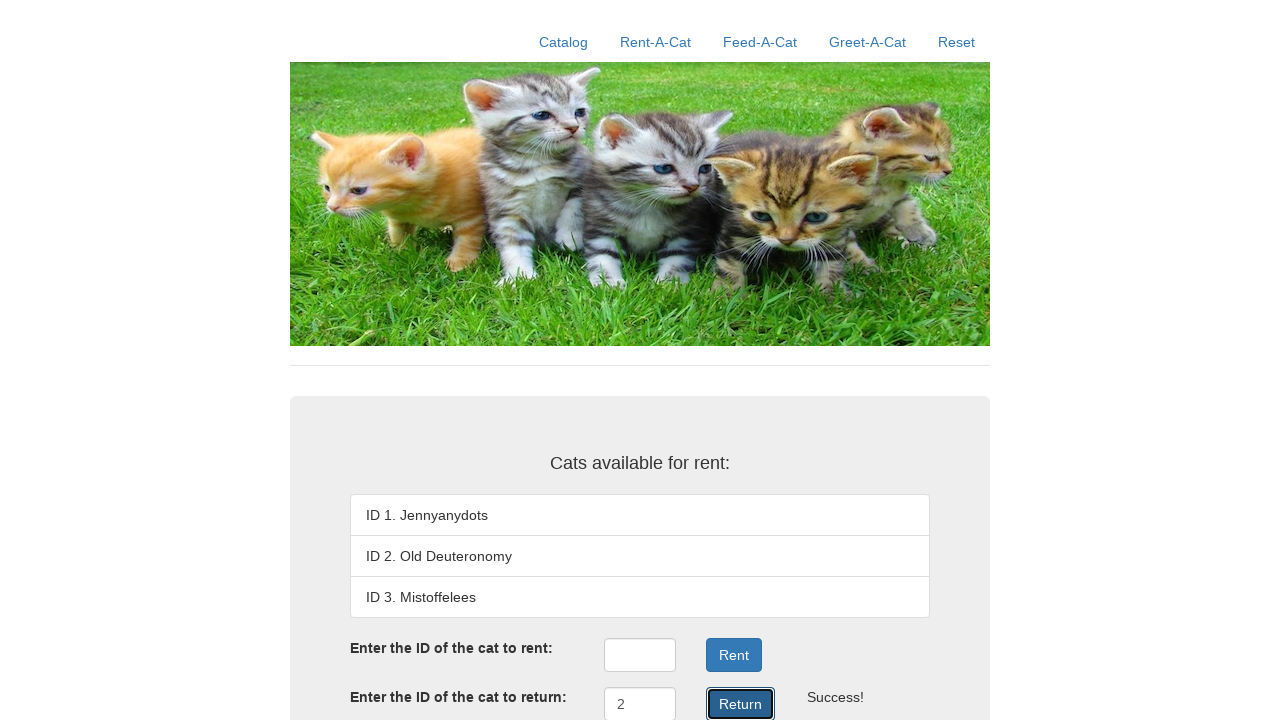

Verified success message displayed
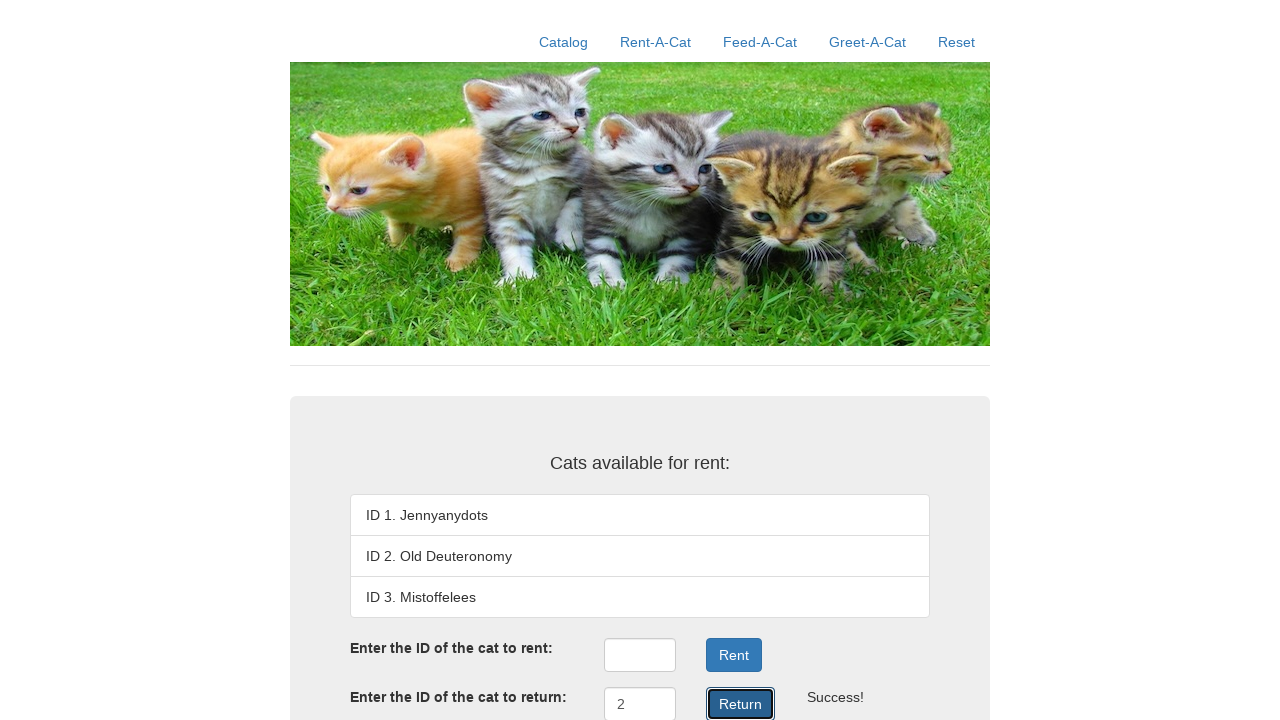

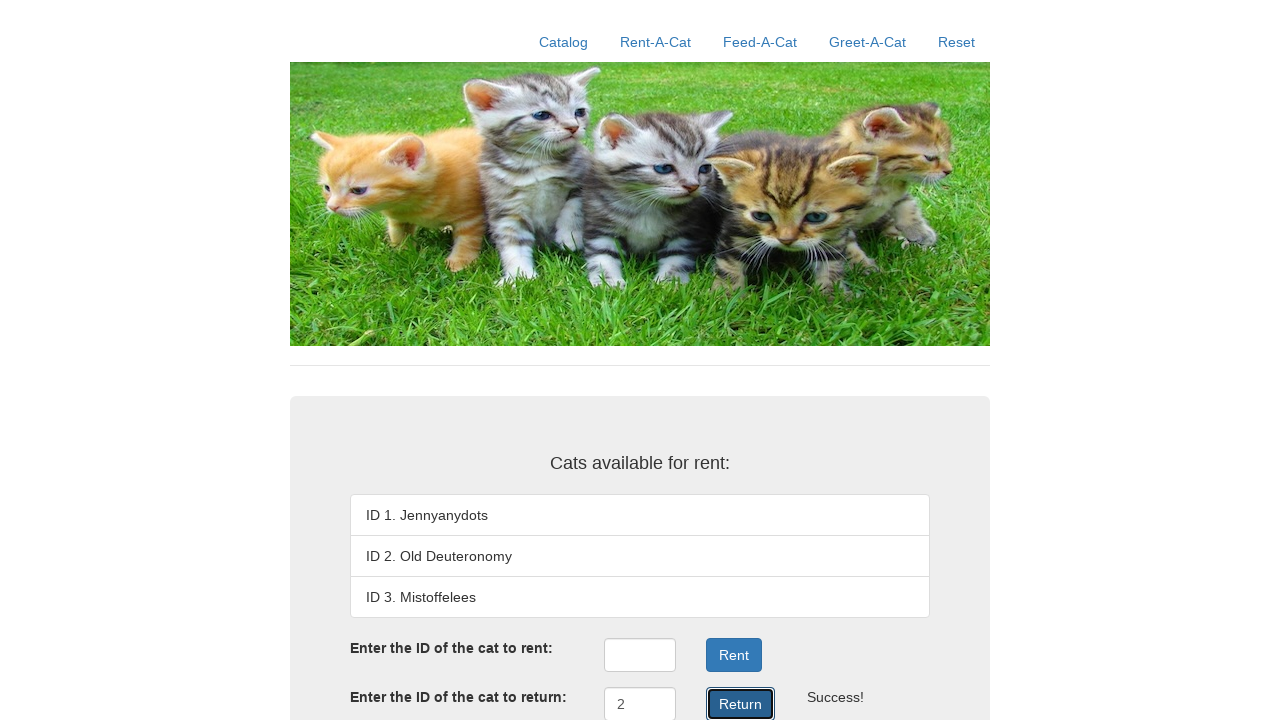